Tests mouse hover functionality by hovering over a button to reveal hidden options and clicking the Reload link

Starting URL: https://www.rahulshettyacademy.com/AutomationPractice/

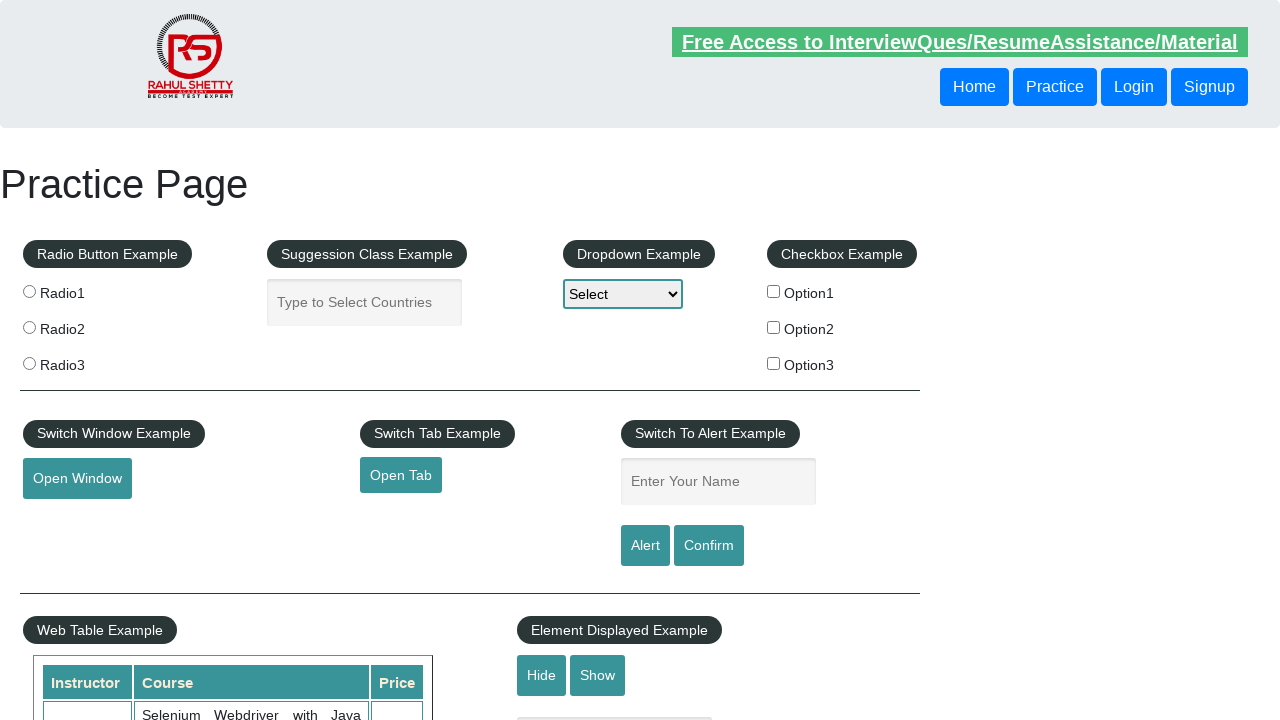

Navigated to Automation Practice page
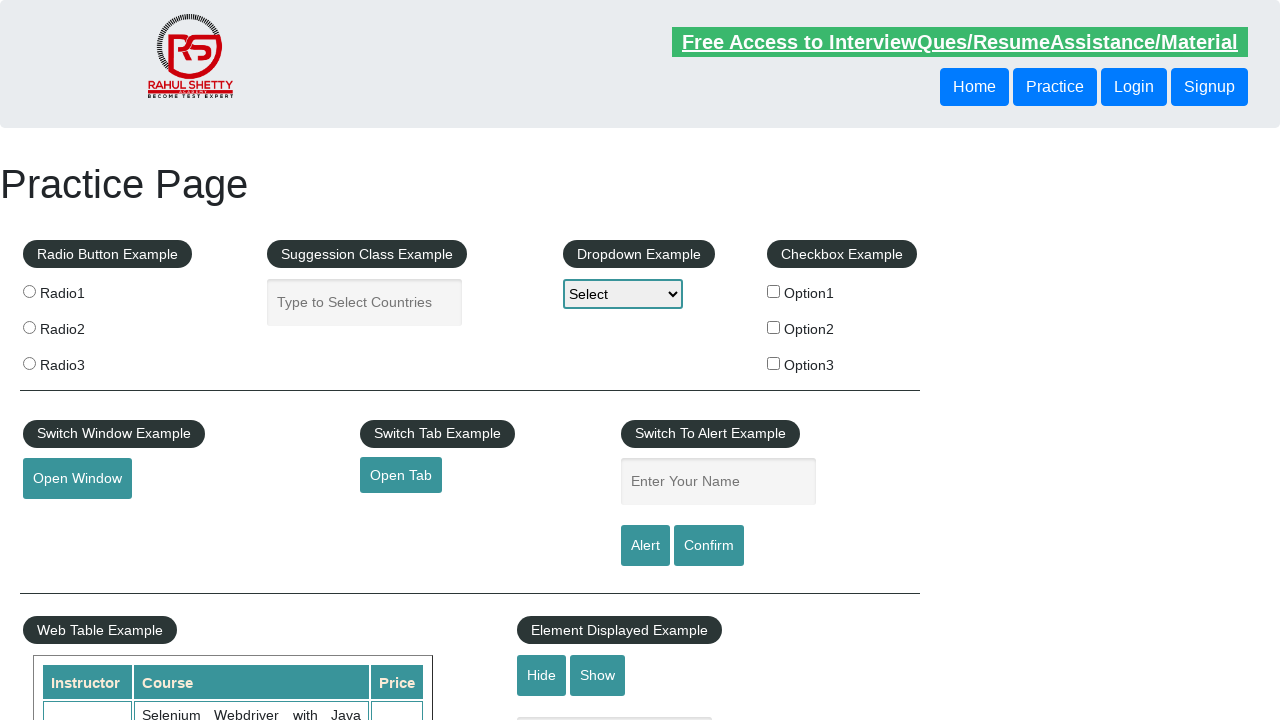

Hovered over mouse hover button to reveal hidden options at (83, 361) on #mousehover
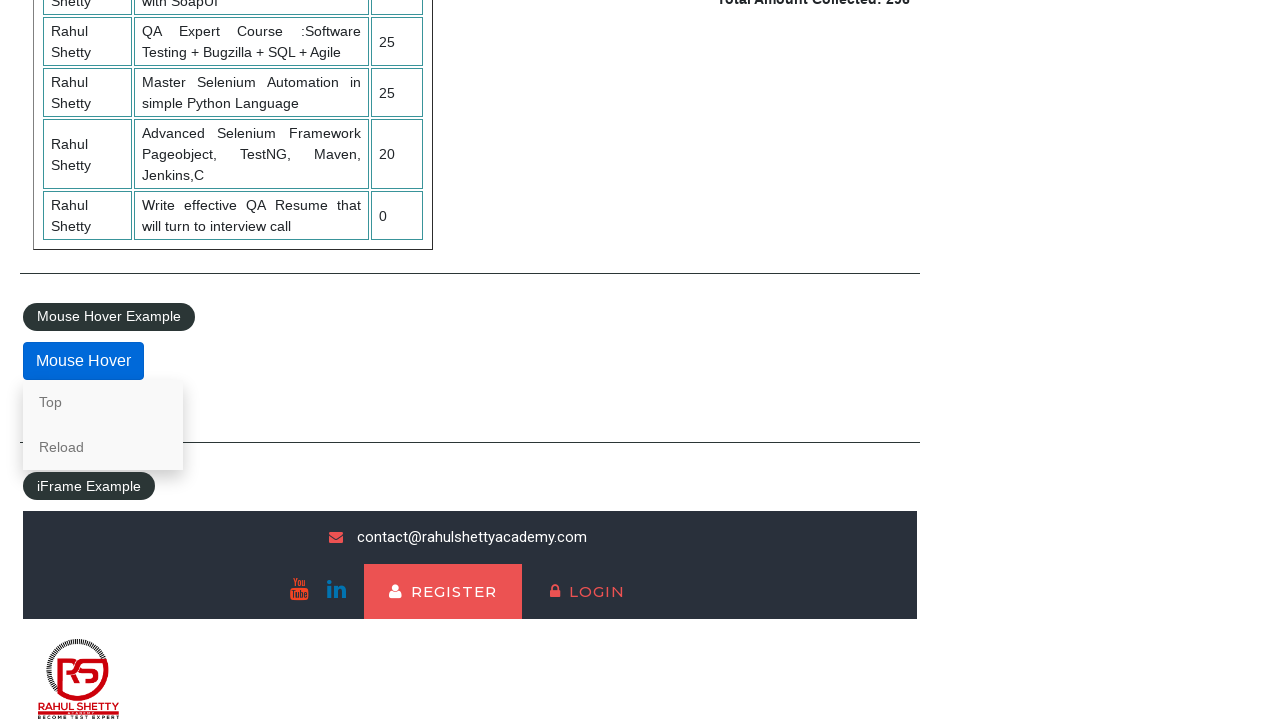

Hover menu appeared with Reload option visible
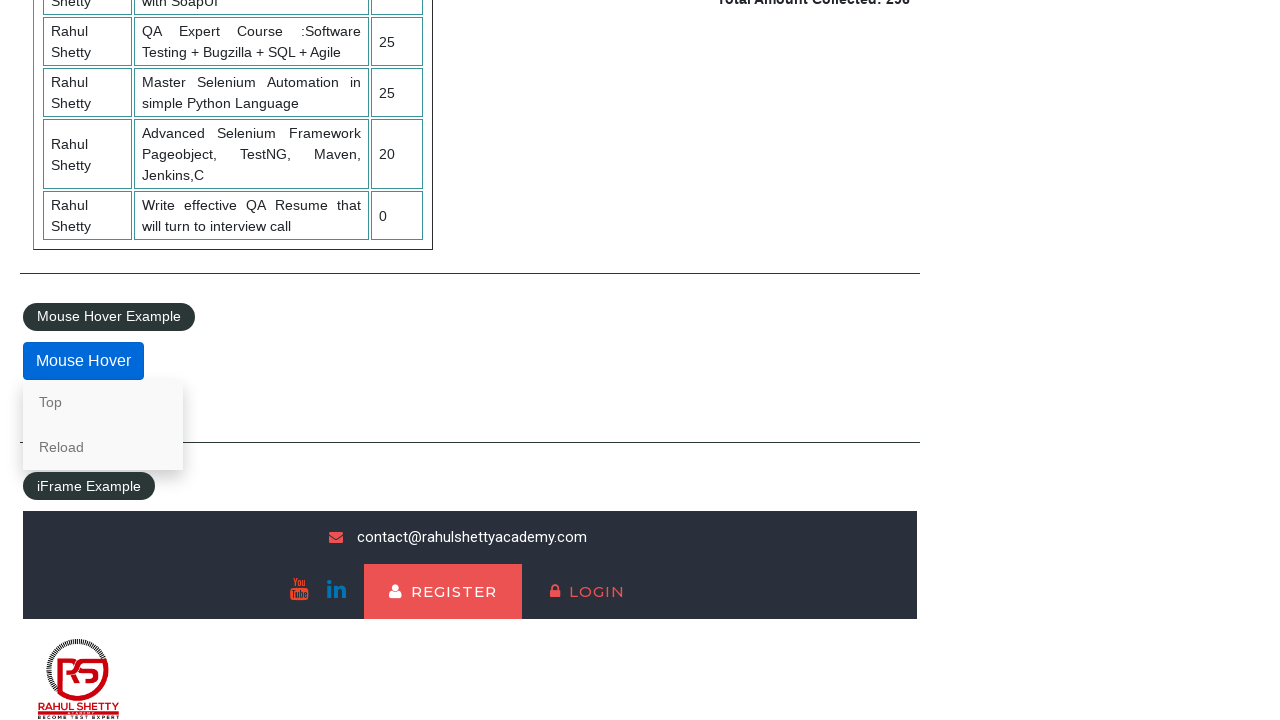

Clicked Reload link from hover menu at (103, 447) on a:has-text('Reload')
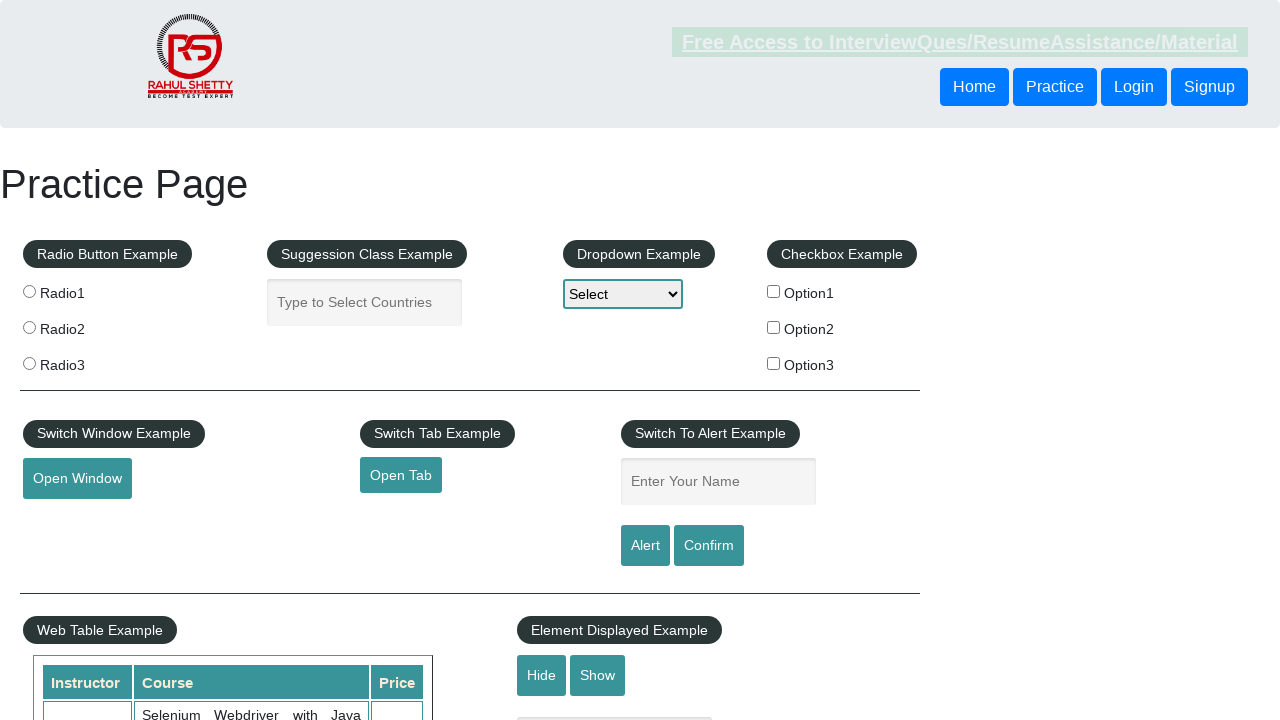

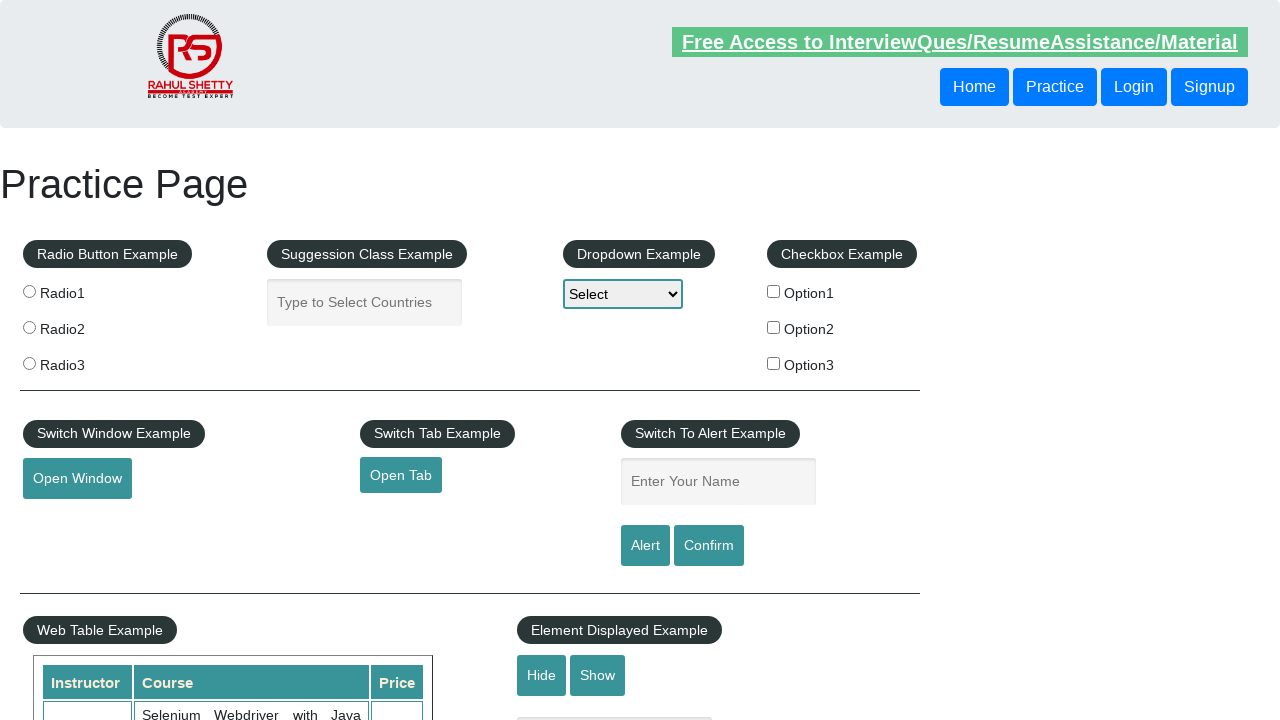